Tests handling of simple JavaScript alerts by clicking a button that triggers an alert, accepting it, and verifying the success message appears

Starting URL: https://practice.cydeo.com/javascript_alerts

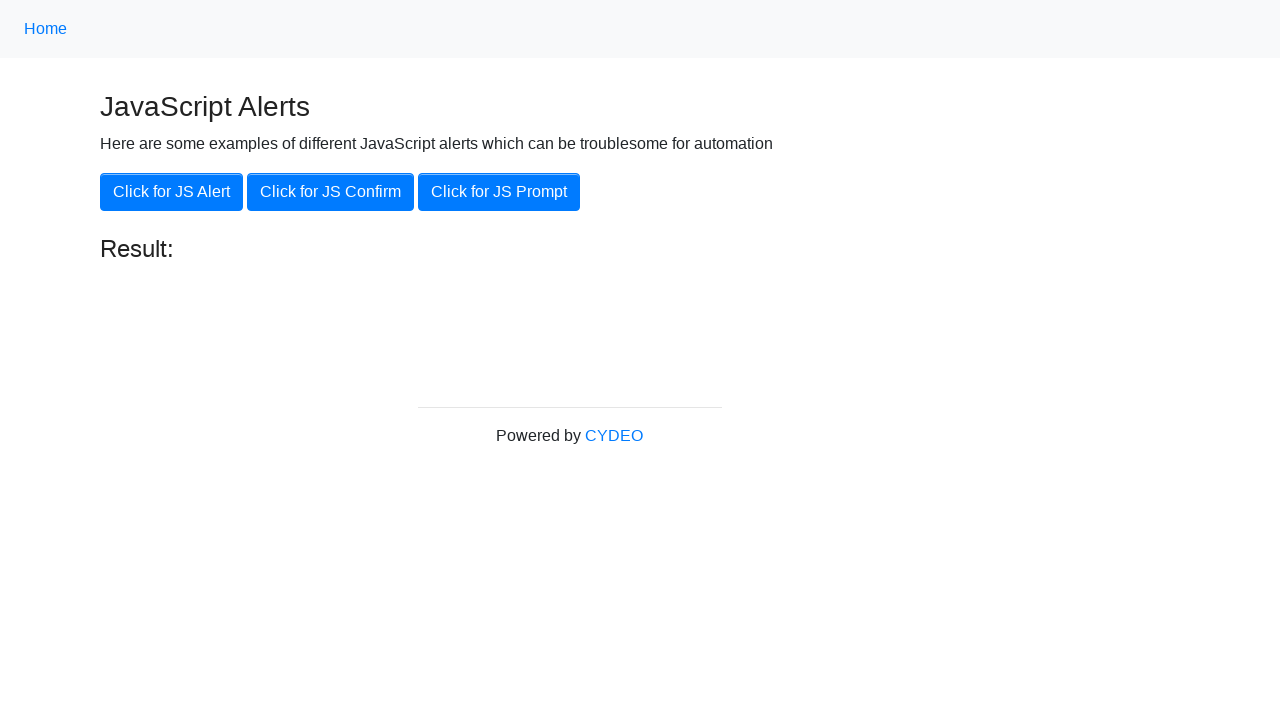

Set up dialog handler to automatically accept alerts
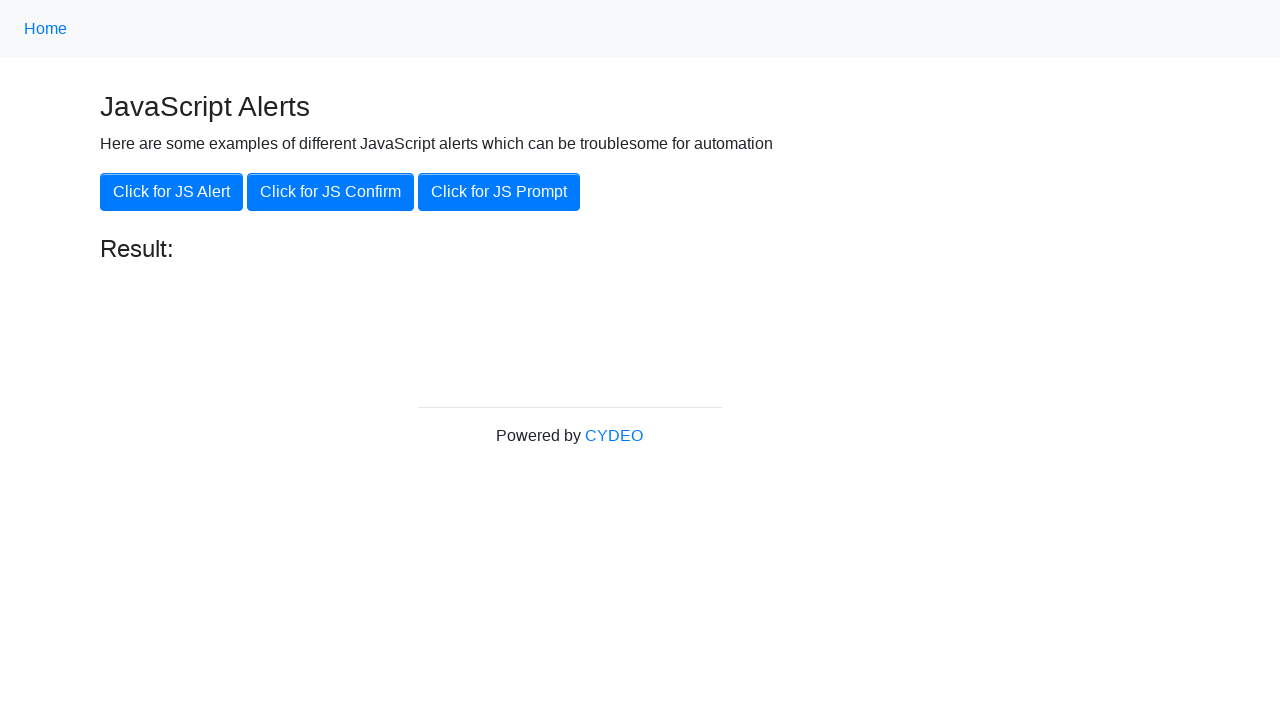

Clicked button to trigger JavaScript alert at (172, 192) on button[onclick='jsAlert()']
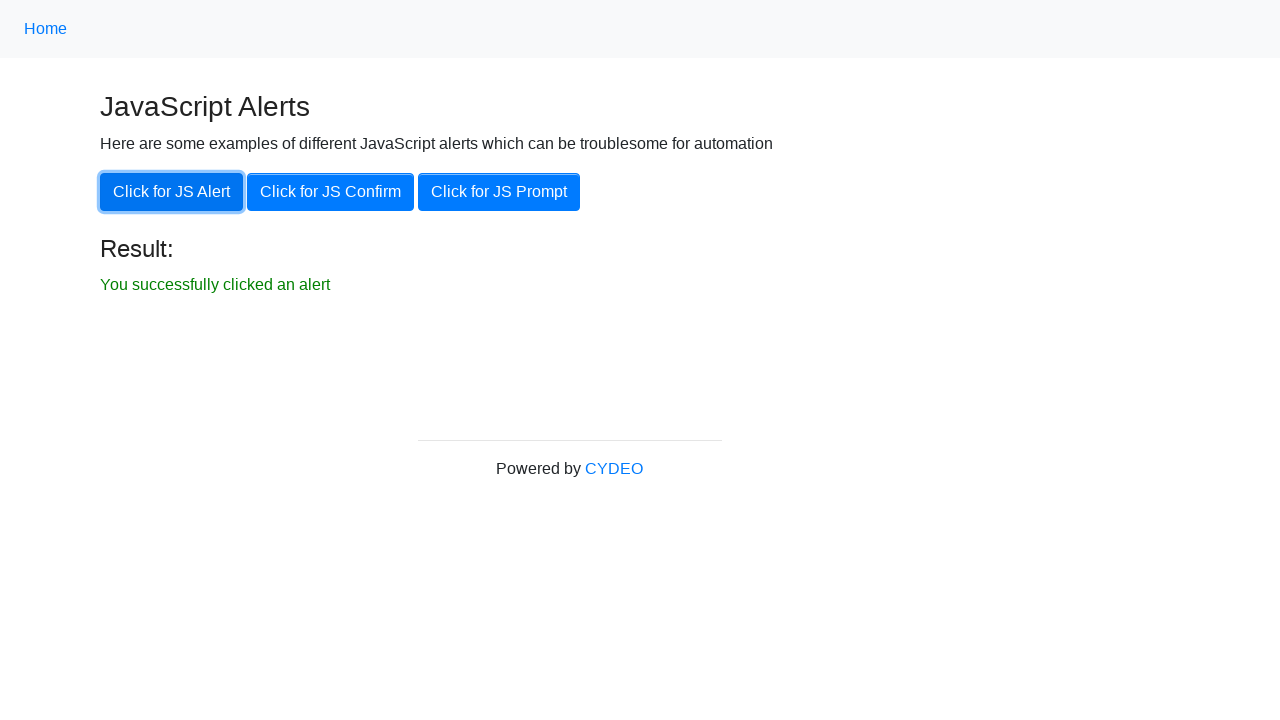

Verified success message 'You successfully clicked an alert' is displayed
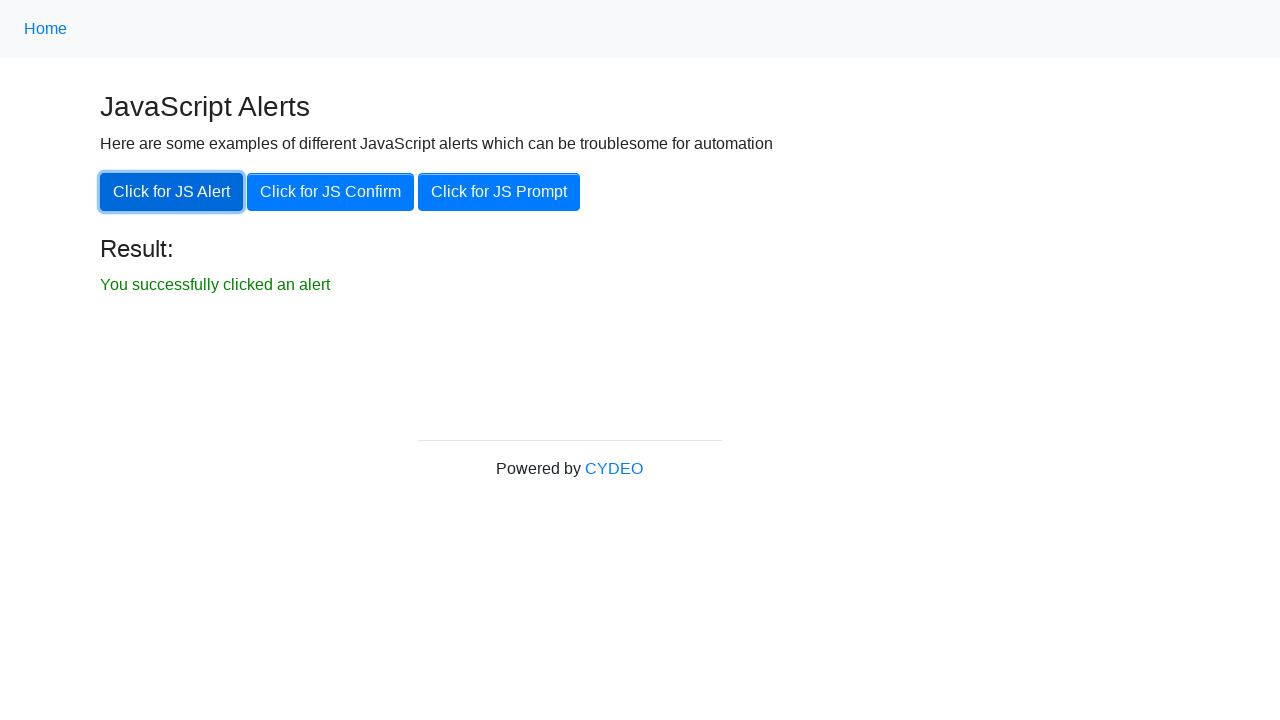

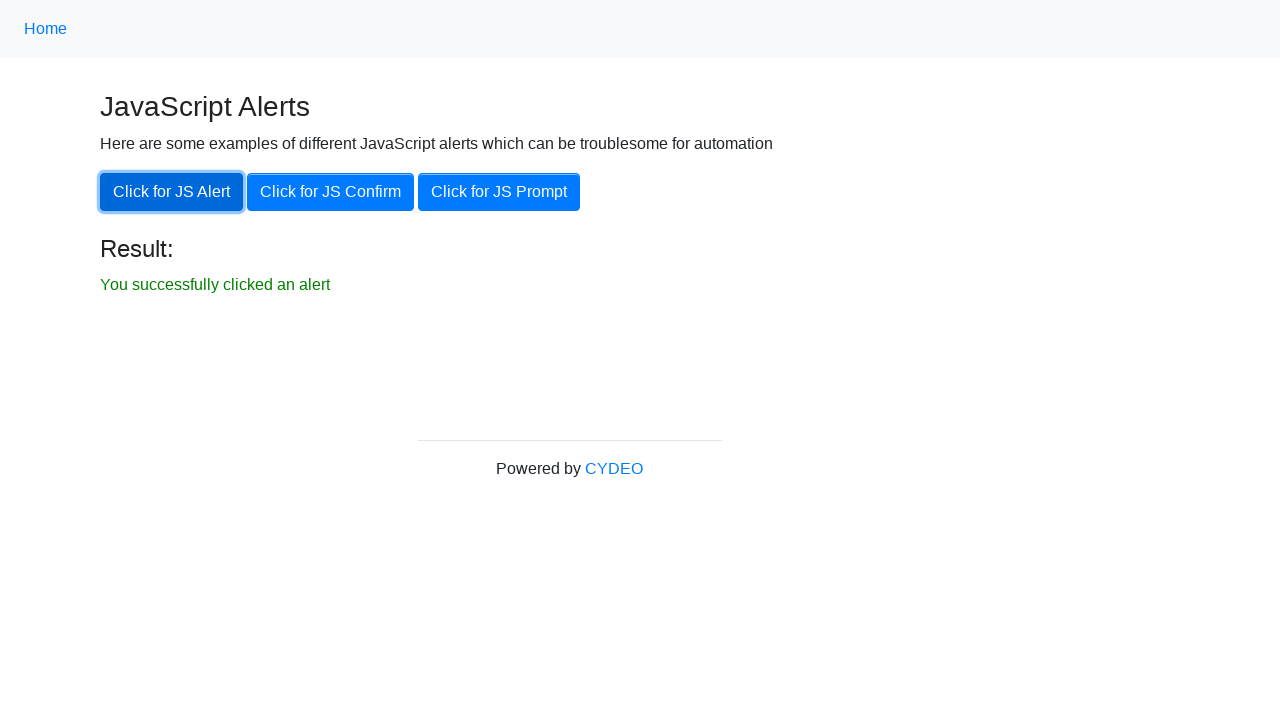